Tests scrollIntoView behavior by scrolling to a search input element and verifying scroll position

Starting URL: http://guinea-pig.webdriver.io

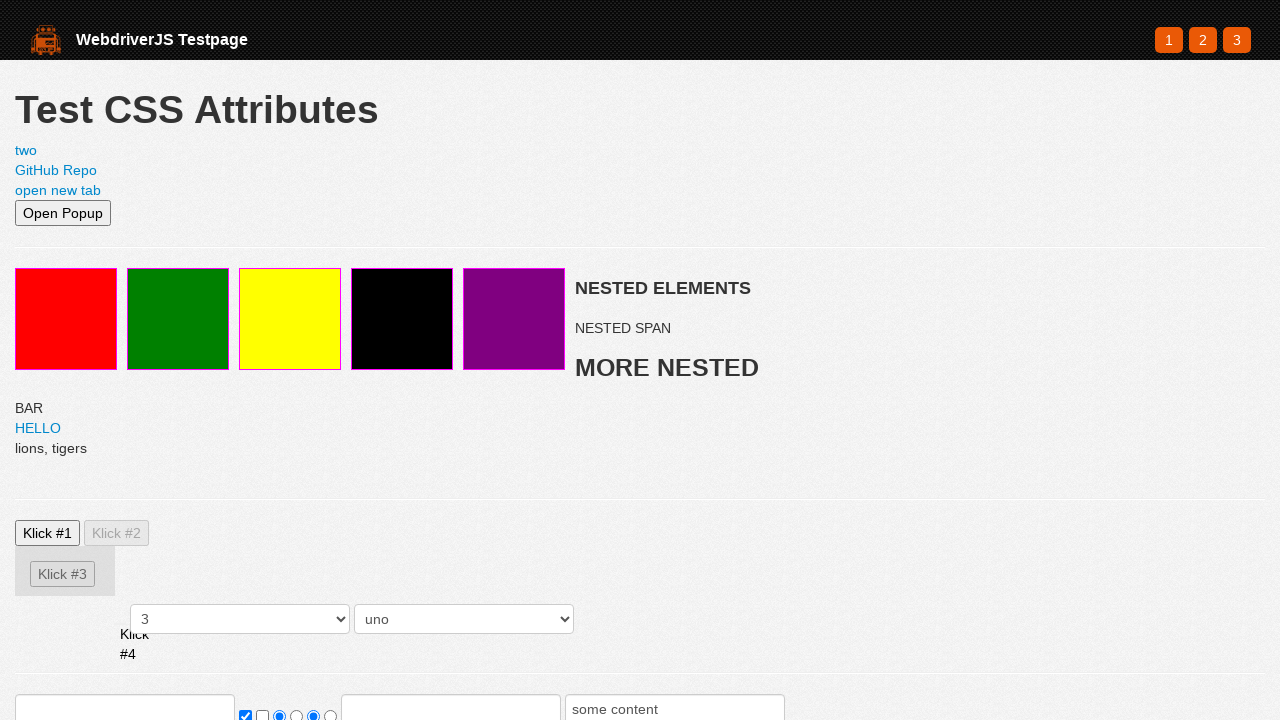

Set viewport size to 500x500
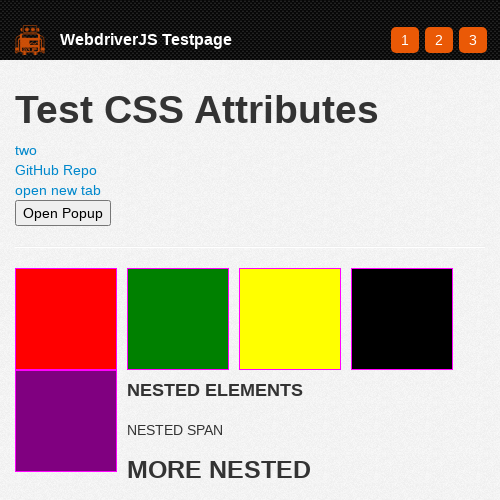

Located search input element
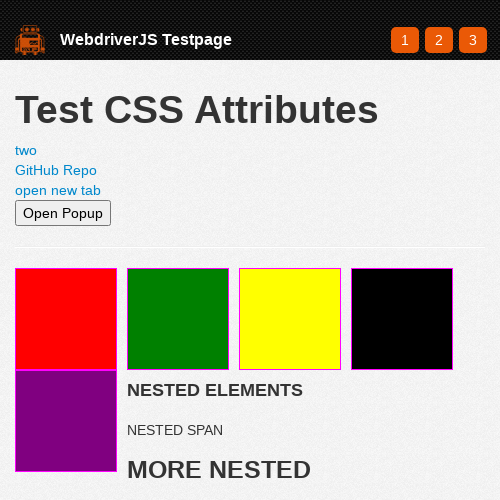

Scrolled search input into view
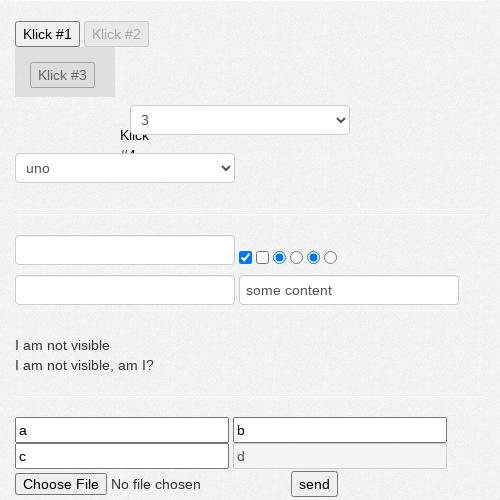

Retrieved scroll position: 601
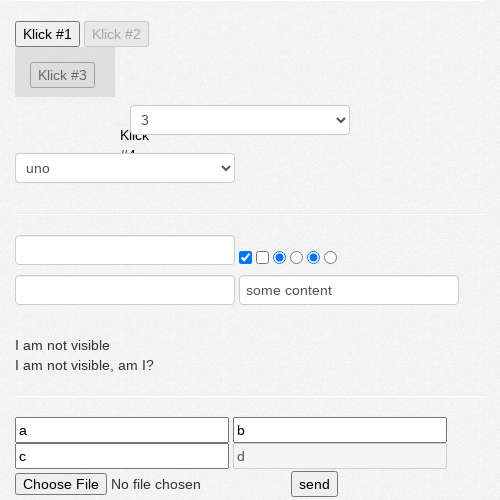

Verified scroll position is non-negative
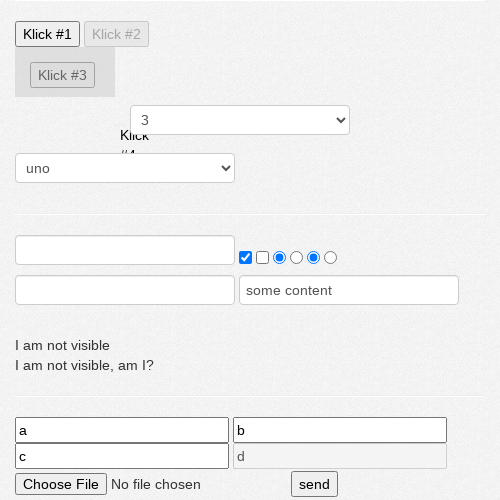

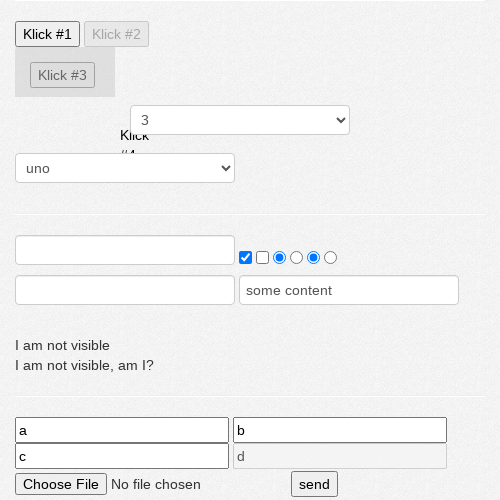